Tests opting out of A/B tests by adding an Optimizely opt-out cookie before navigating to the A/B test page.

Starting URL: http://the-internet.herokuapp.com

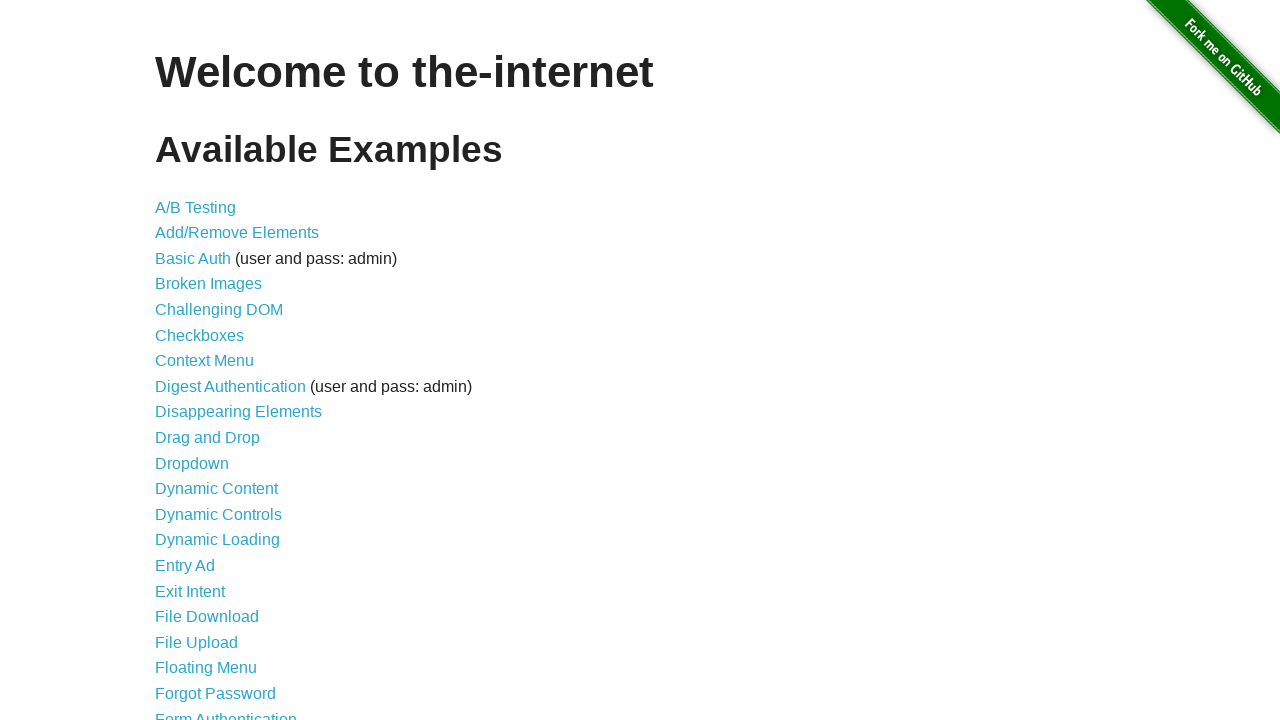

Added Optimizely opt-out cookie to context
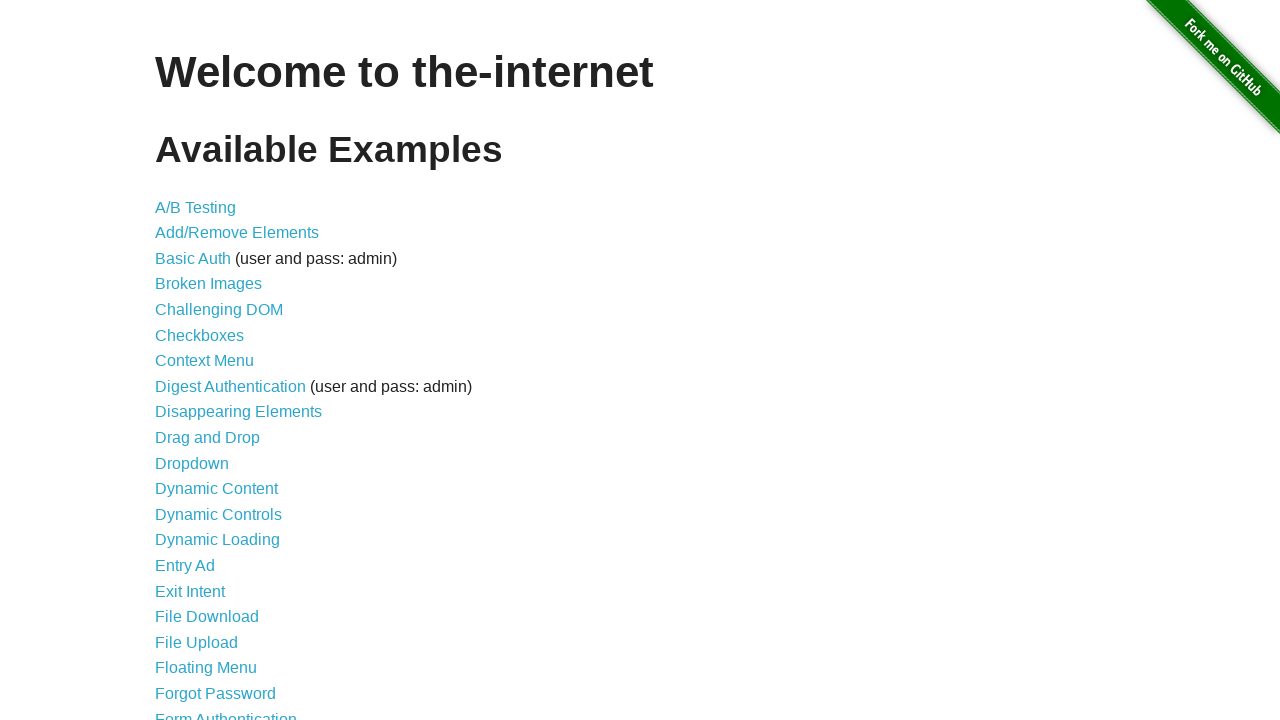

Navigated to A/B test page
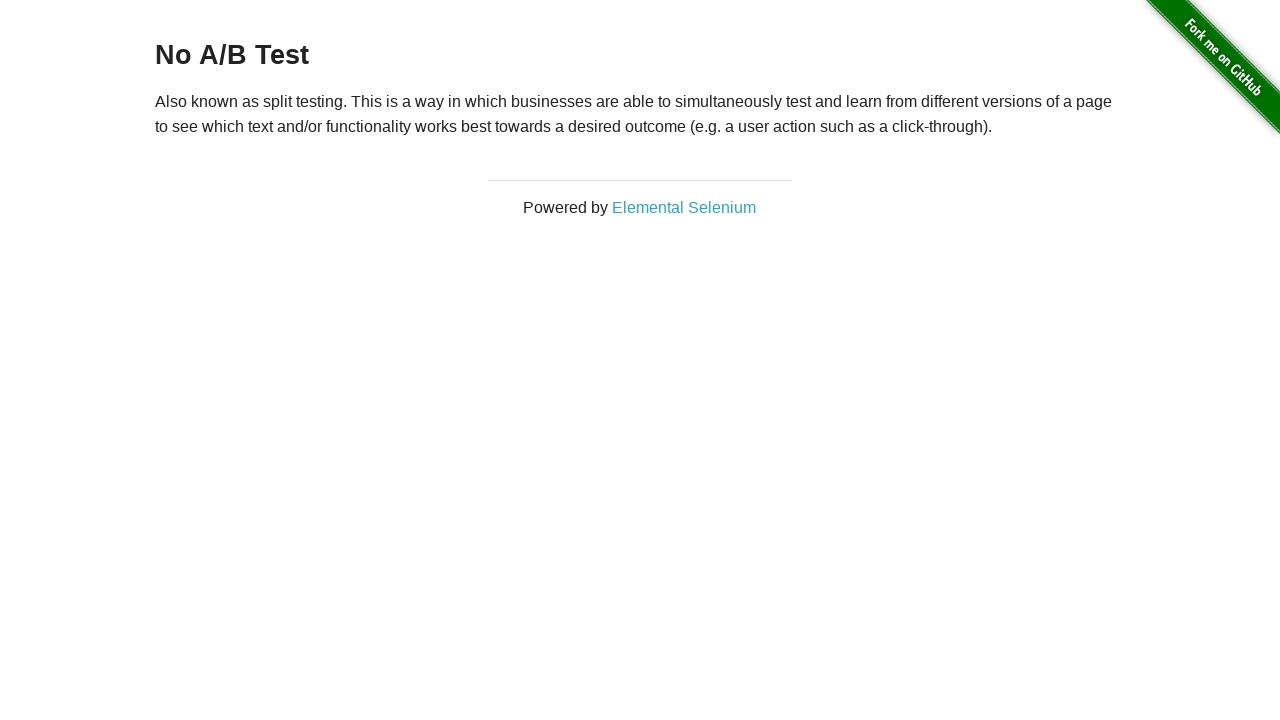

Retrieved heading text from A/B test page
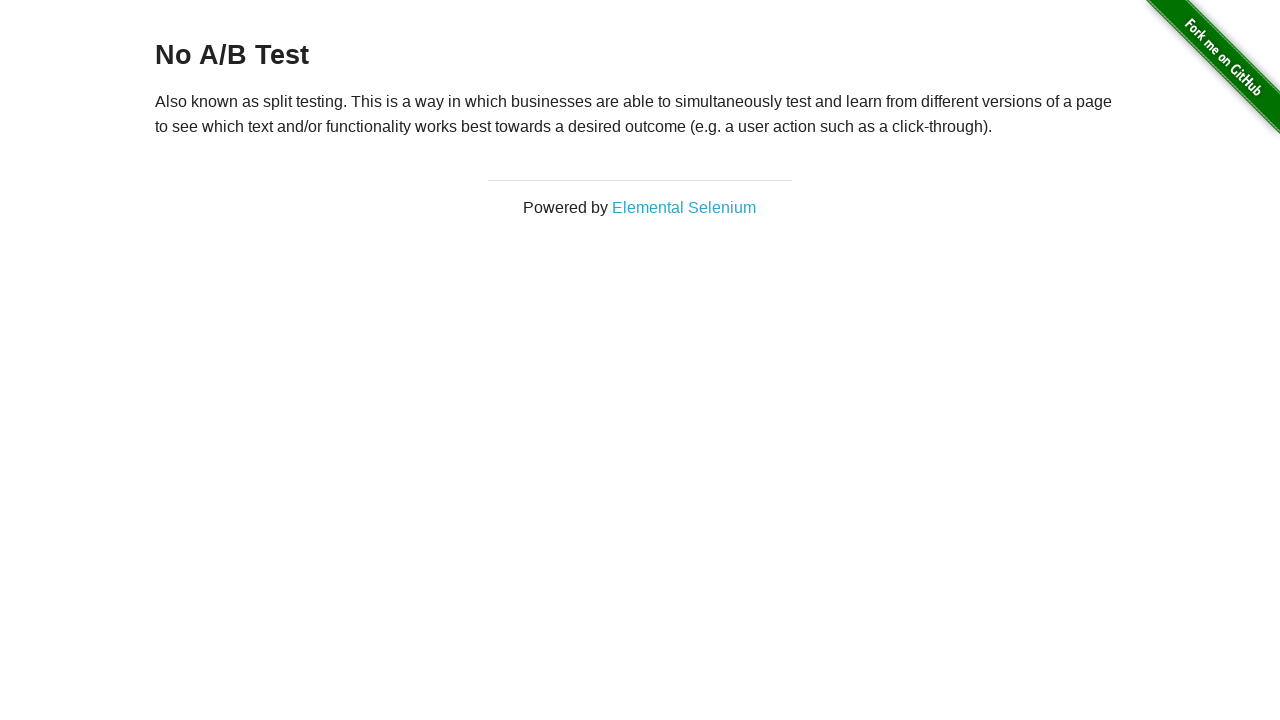

Verified heading displays 'No A/B Test' - opt-out successful
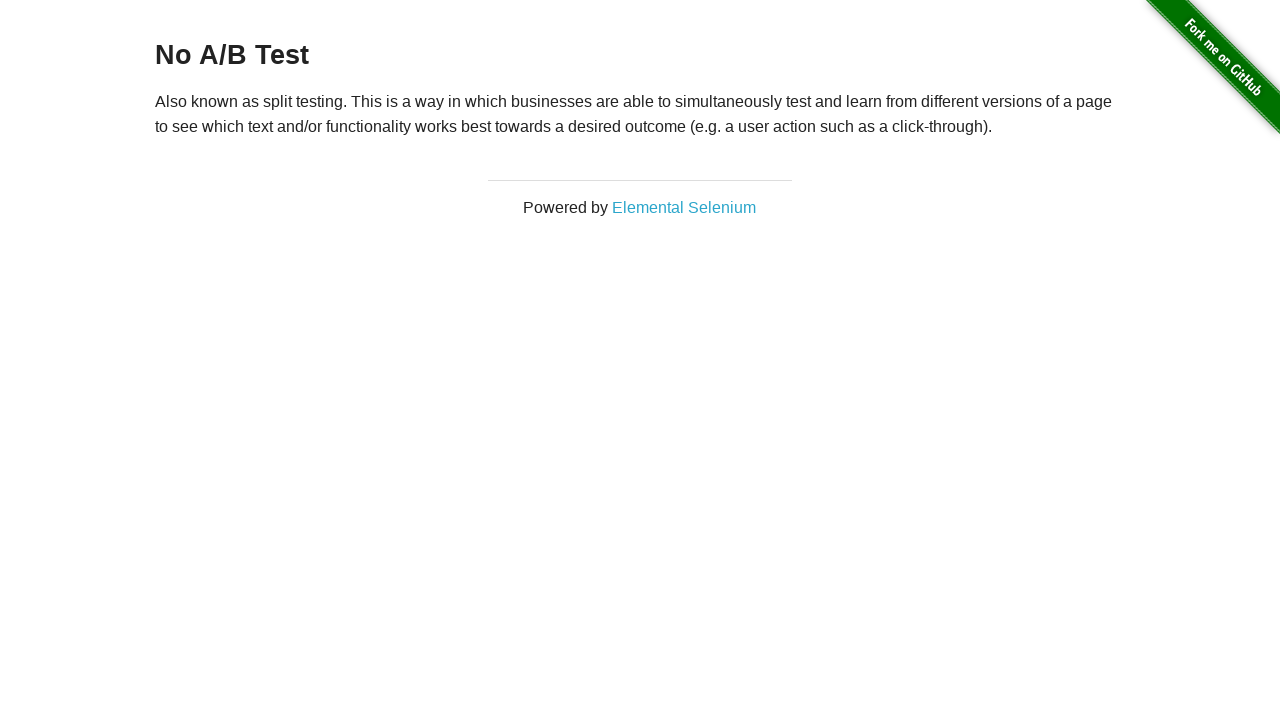

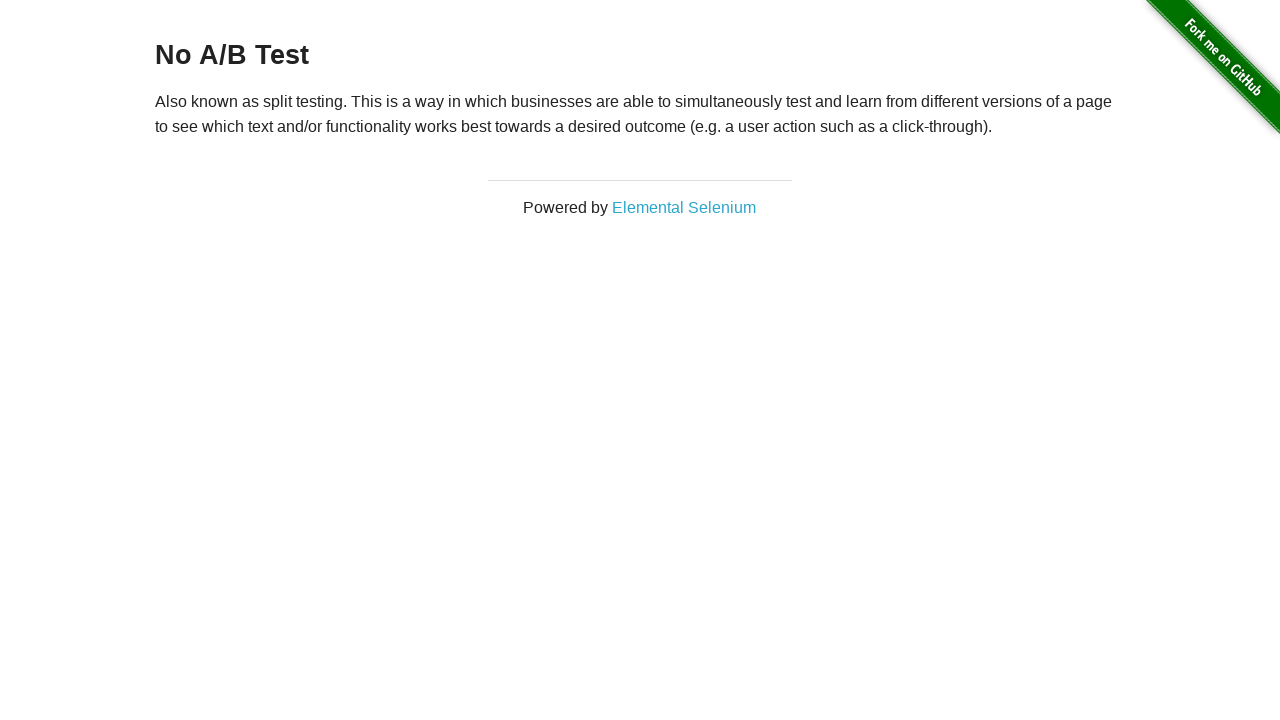